Tests that a dropdown element on a practice site can be accessed and its options can be retrieved. The test verifies whether the dropdown options are sorted alphabetically.

Starting URL: https://testautomationpractice.blogspot.com/

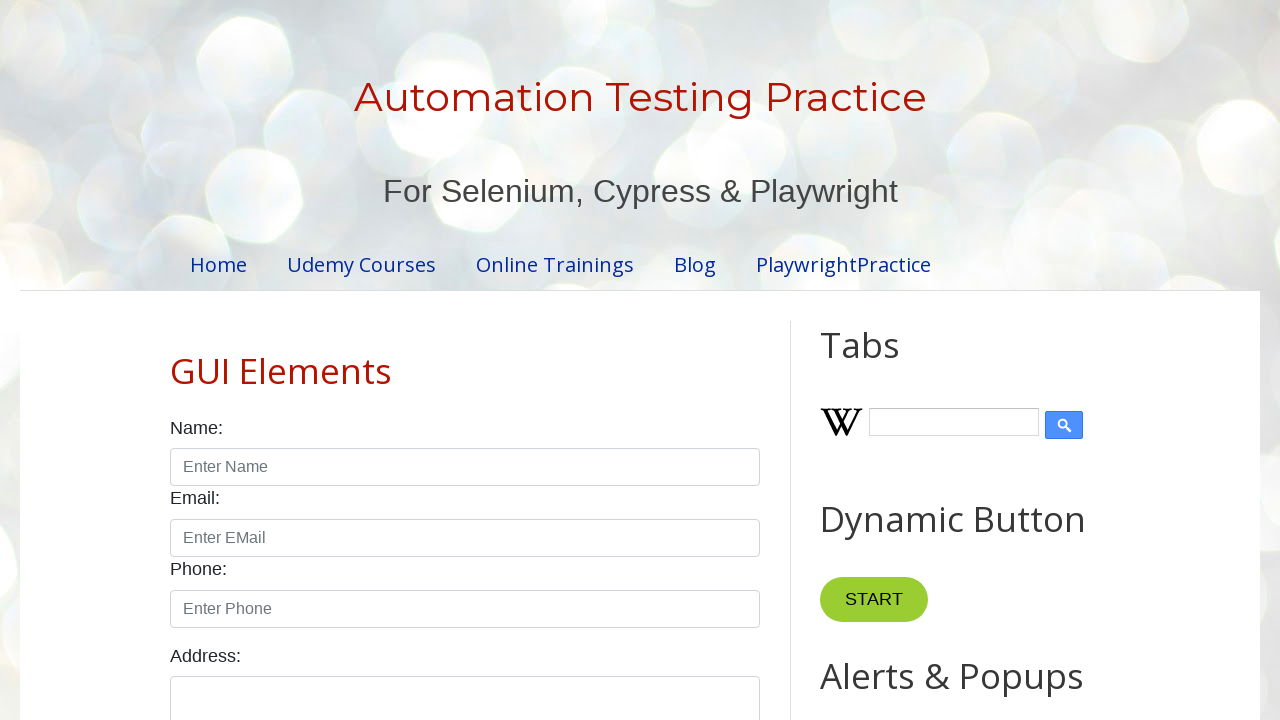

Set viewport size to 1920x1080
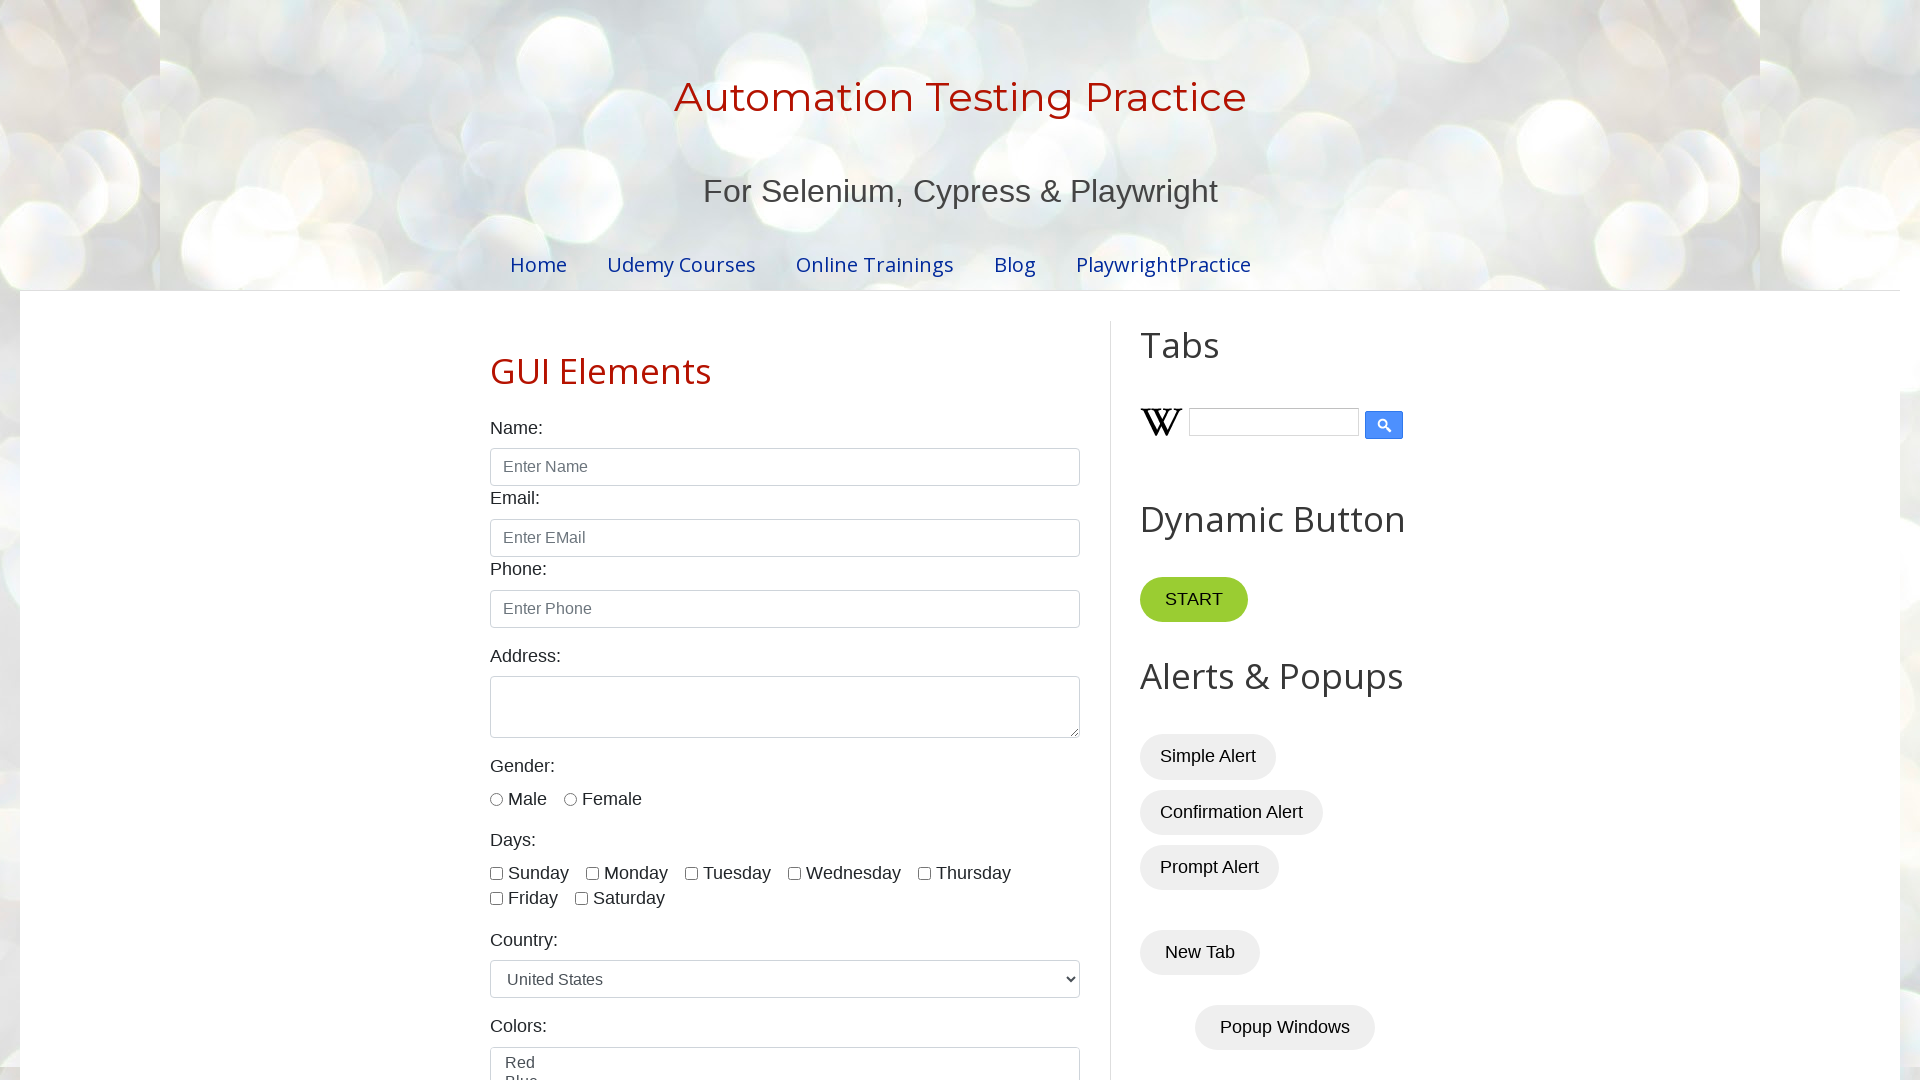

Waited for animals dropdown element to be present
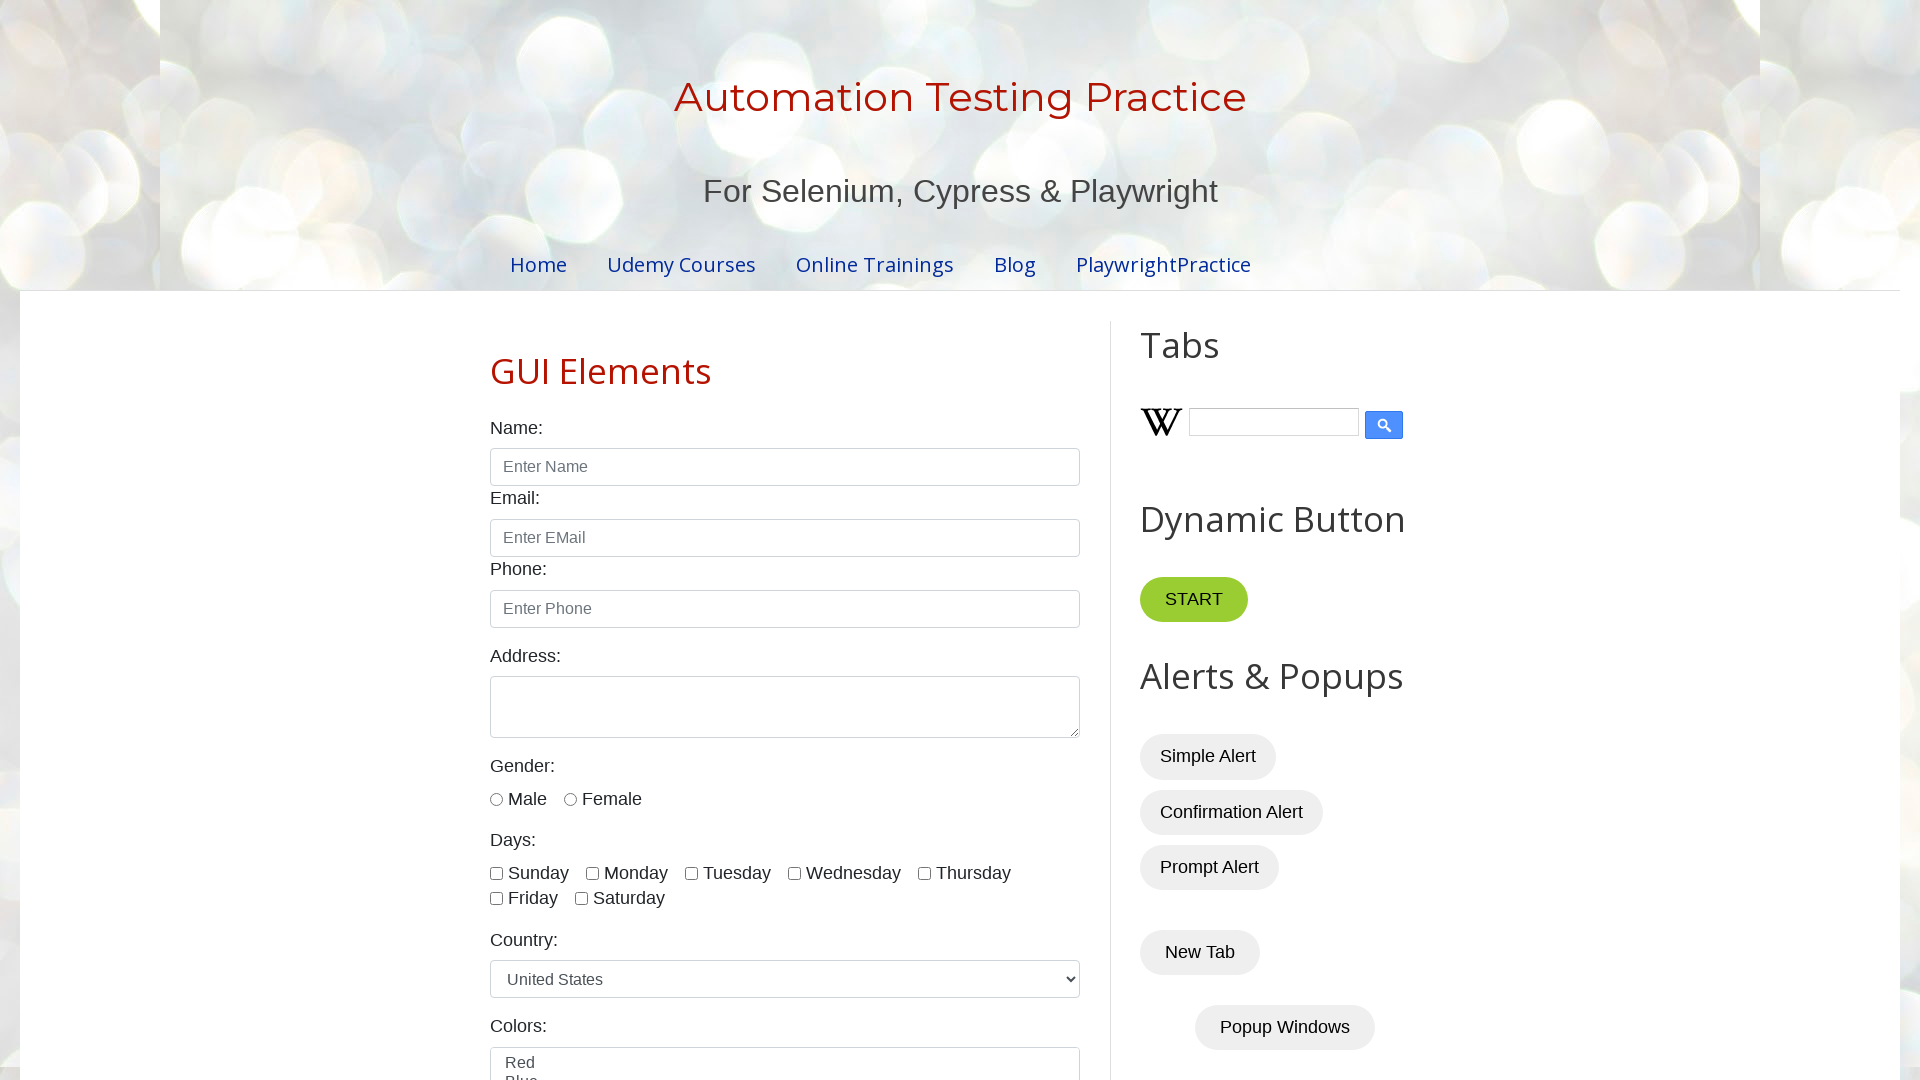

Located the animals dropdown element
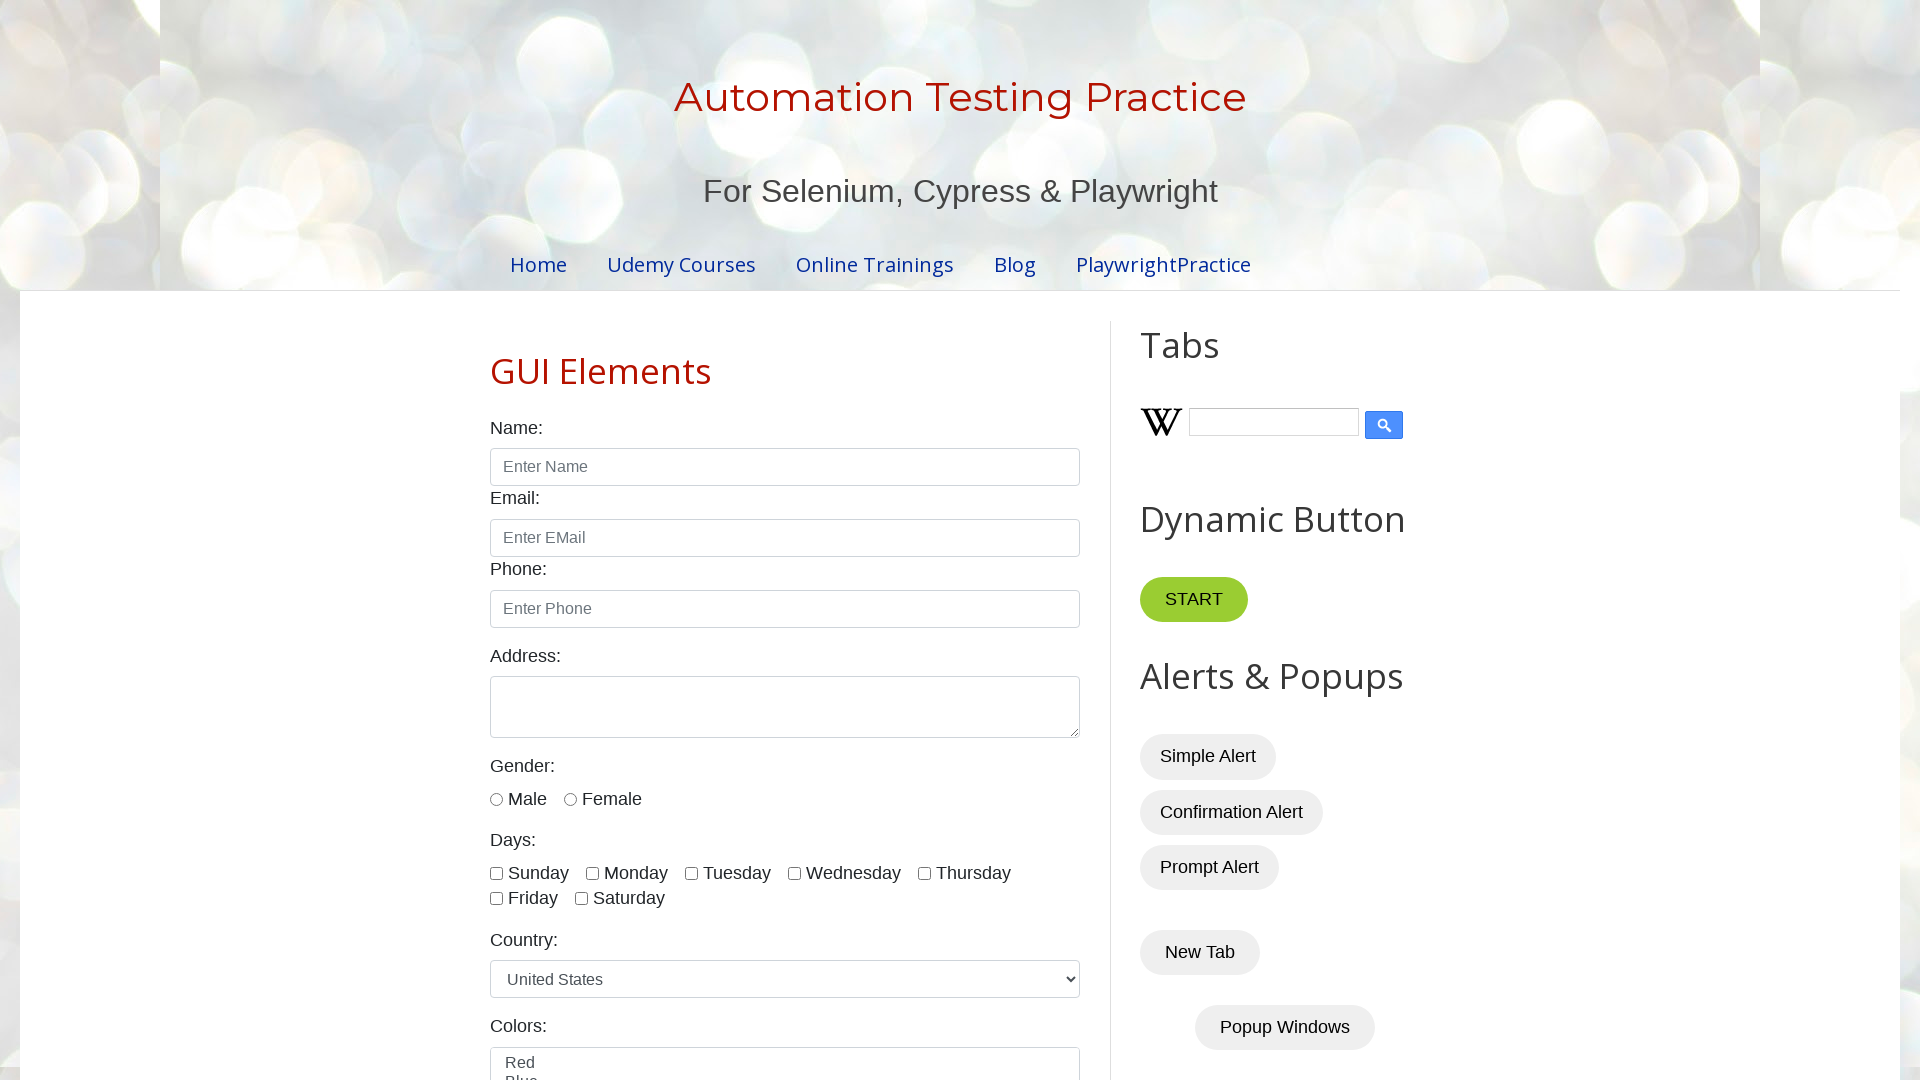

Retrieved all option elements from the dropdown
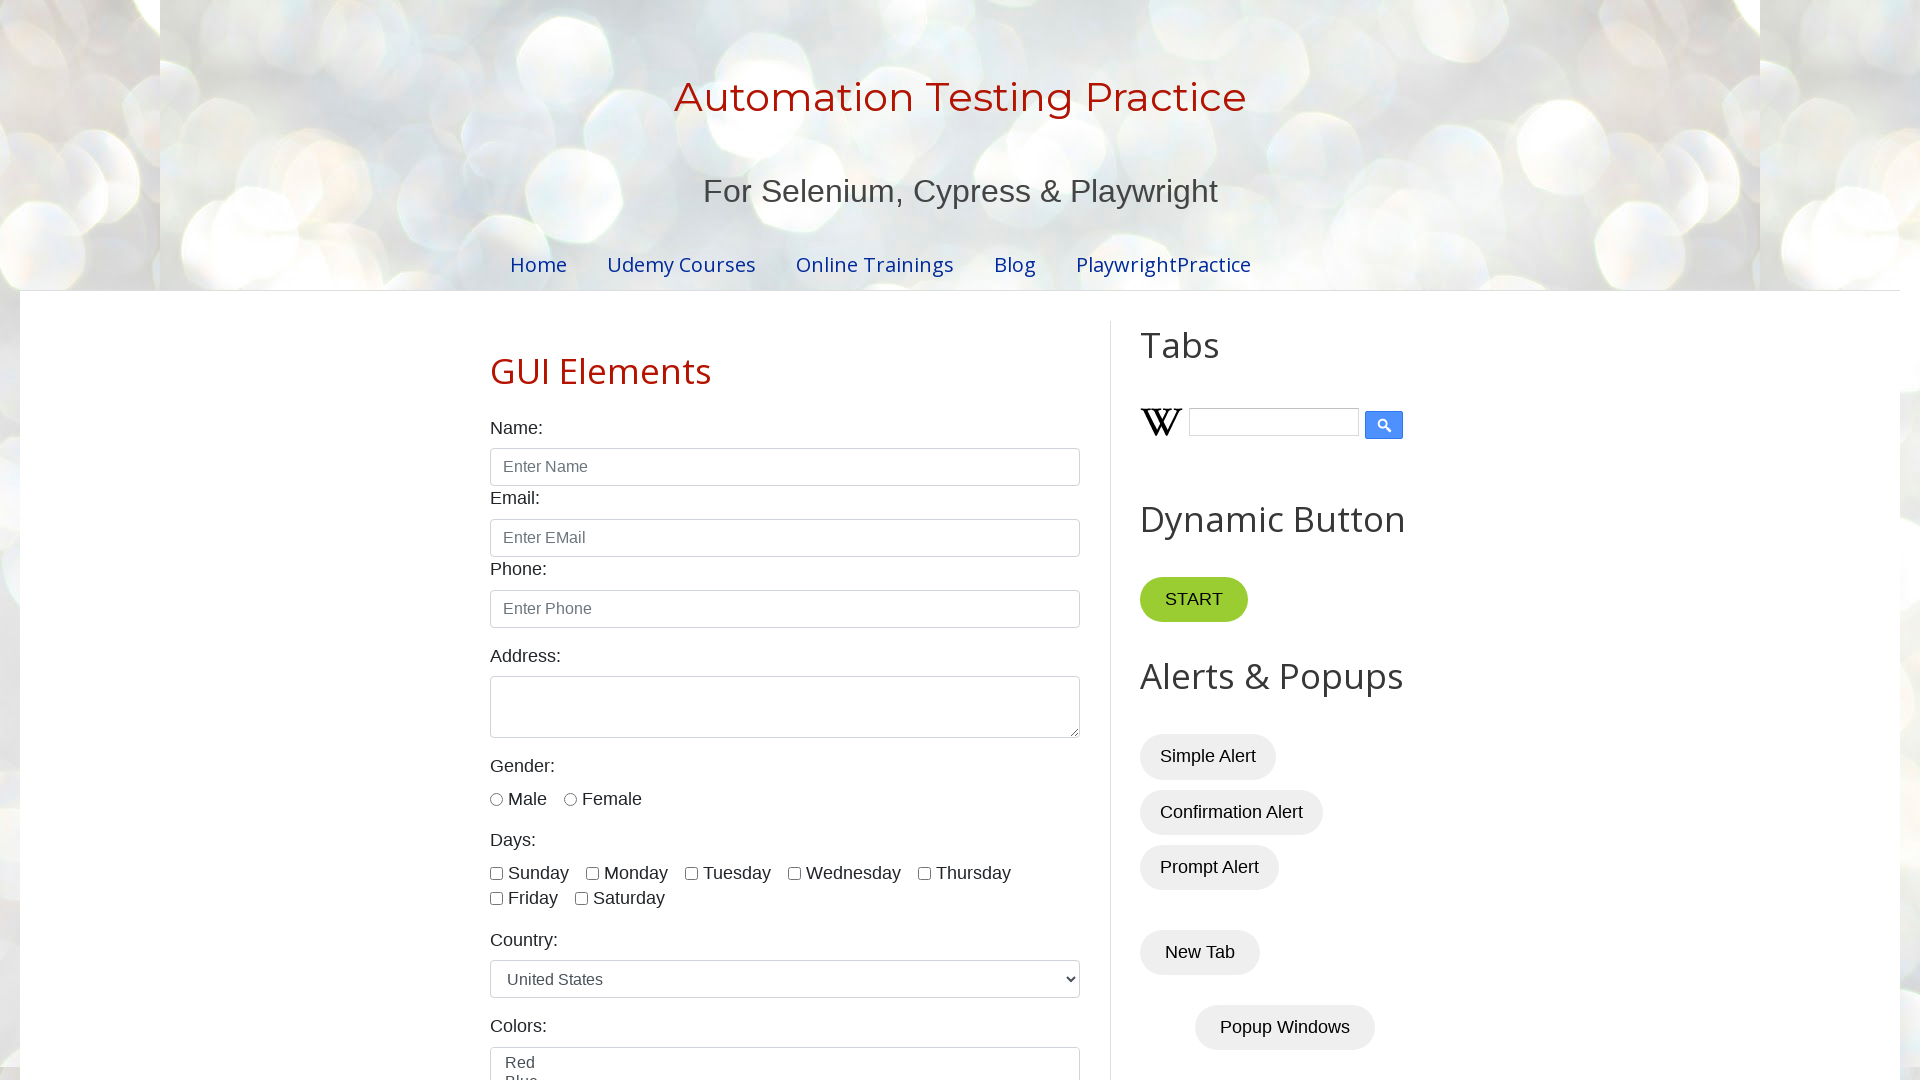

Extracted text from all options: ['Cat', 'Cheetah', 'Deer', 'Dog', 'Elephant', 'Fox', 'Giraffe', 'Lion', 'Rabbit', 'Zebra']
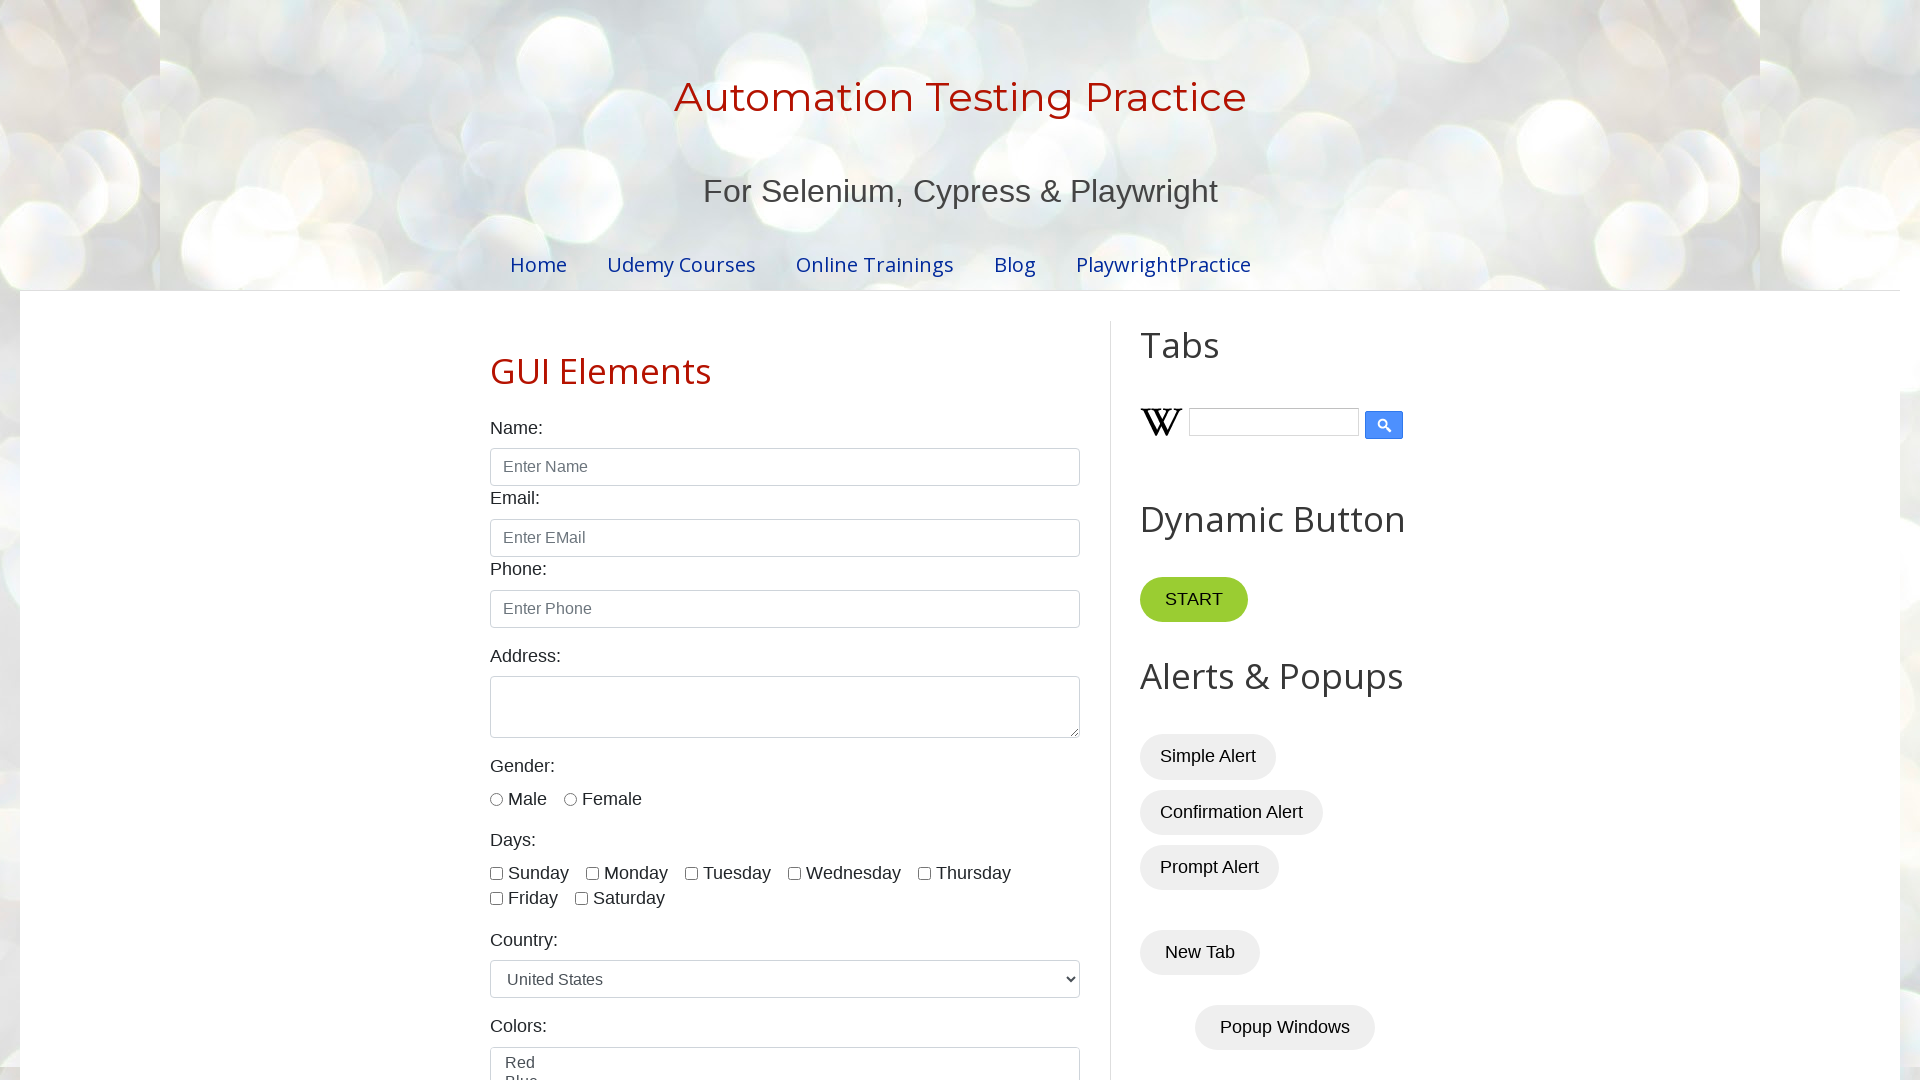

Created sorted copy of options: ['Cat', 'Cheetah', 'Deer', 'Dog', 'Elephant', 'Fox', 'Giraffe', 'Lion', 'Rabbit', 'Zebra']
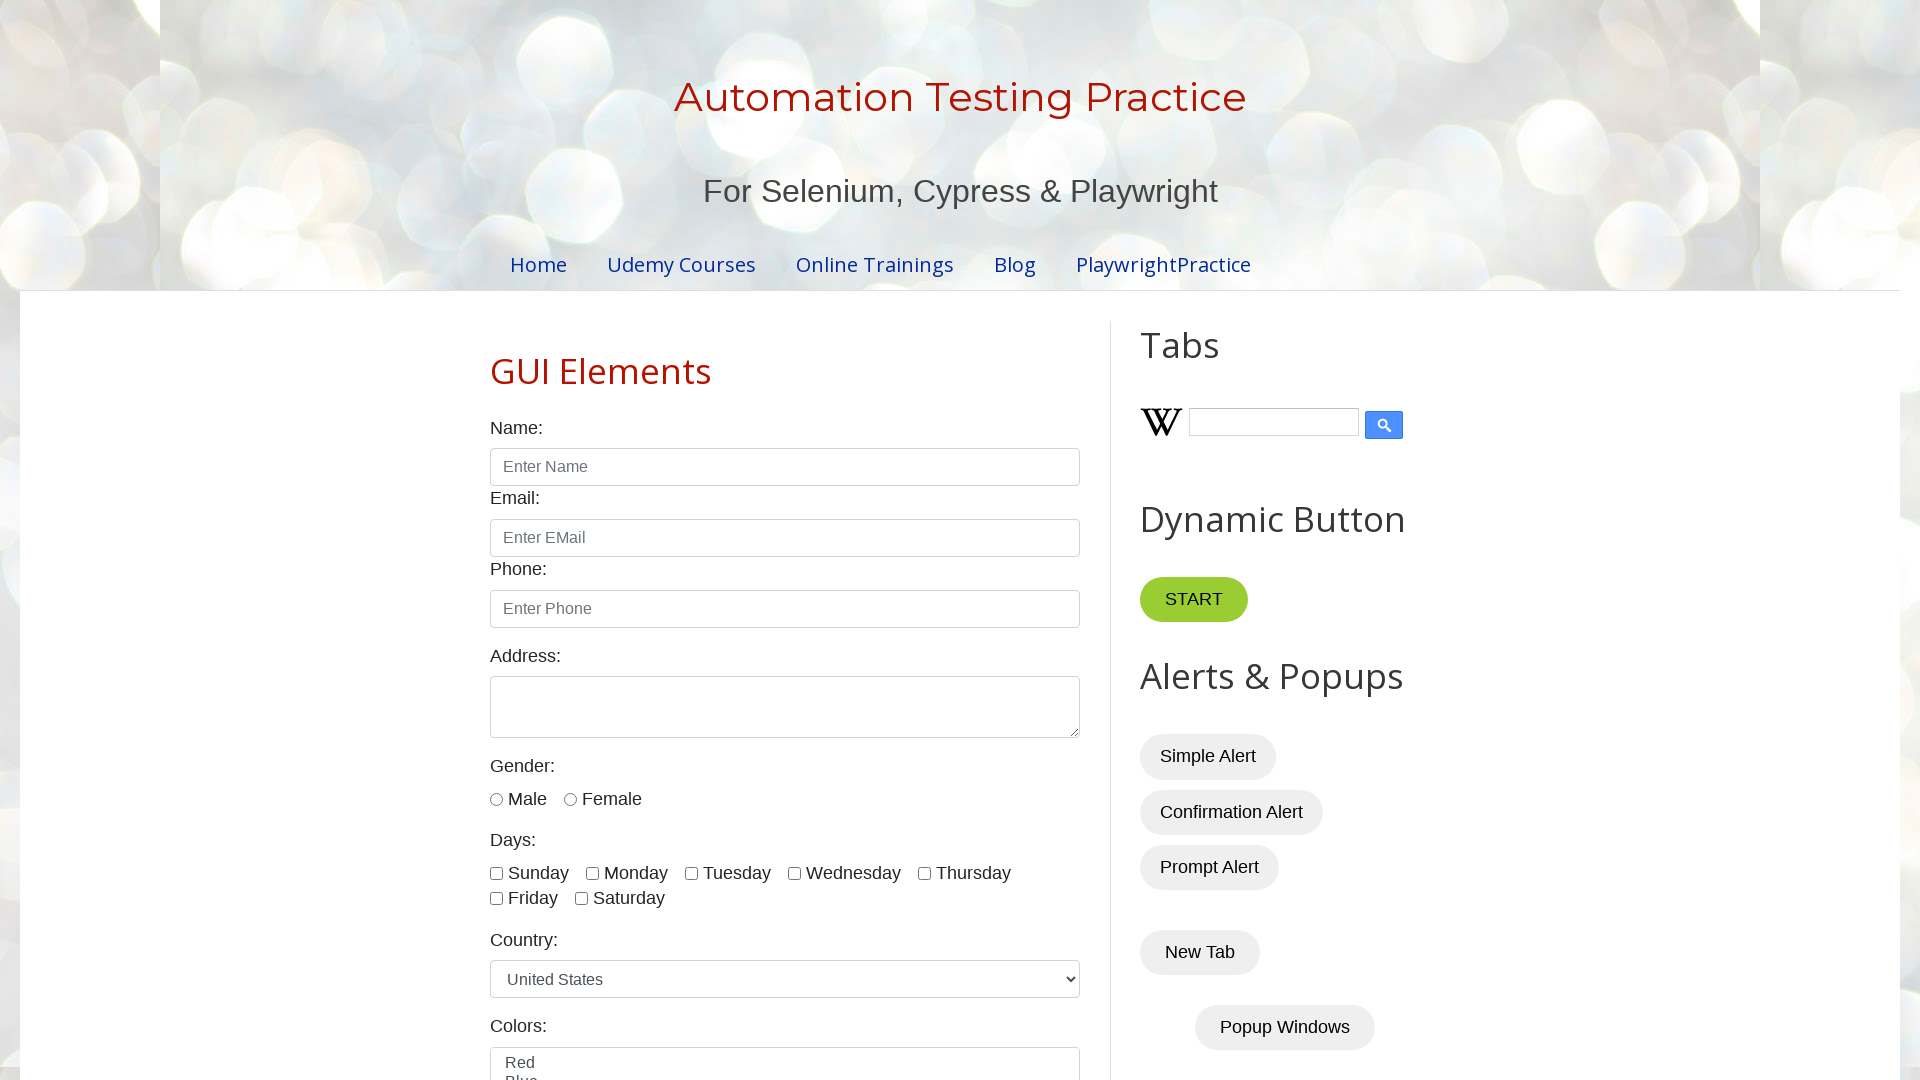

Verified that dropdown options are sorted alphabetically
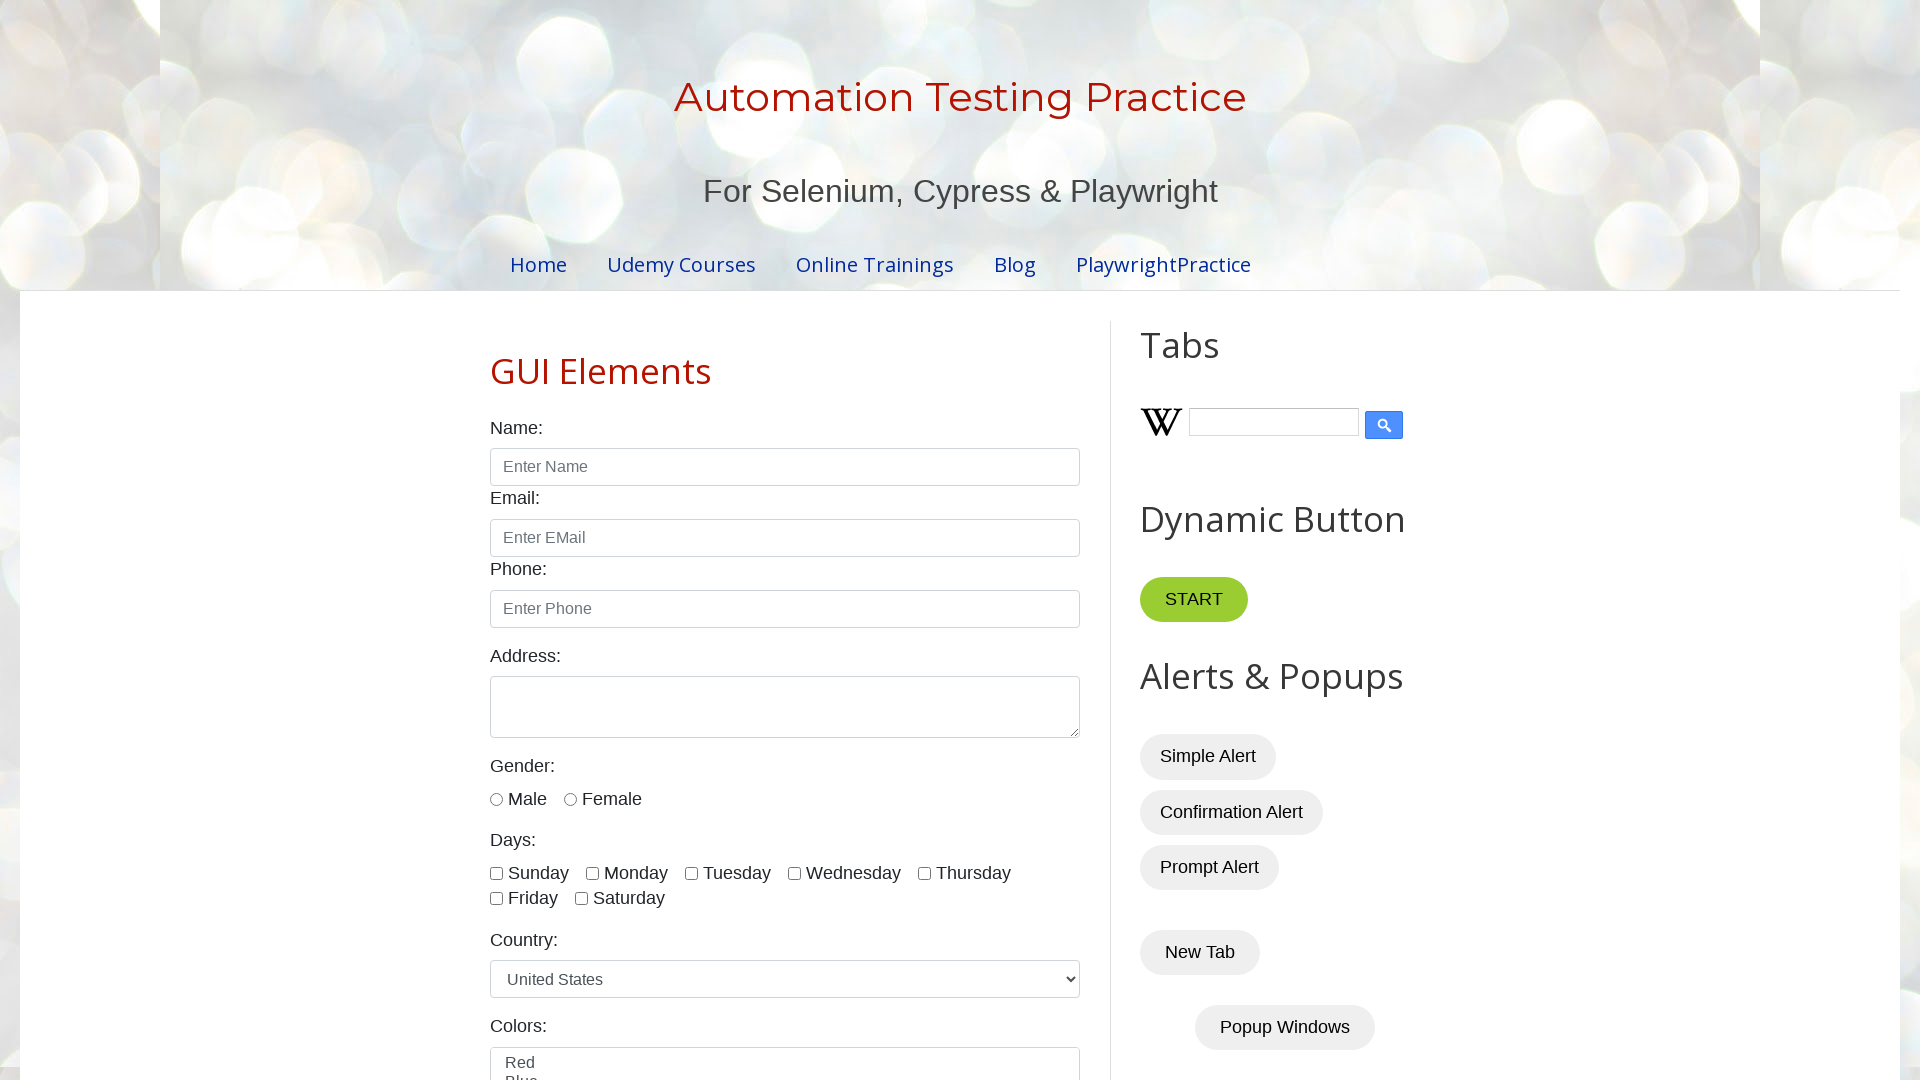

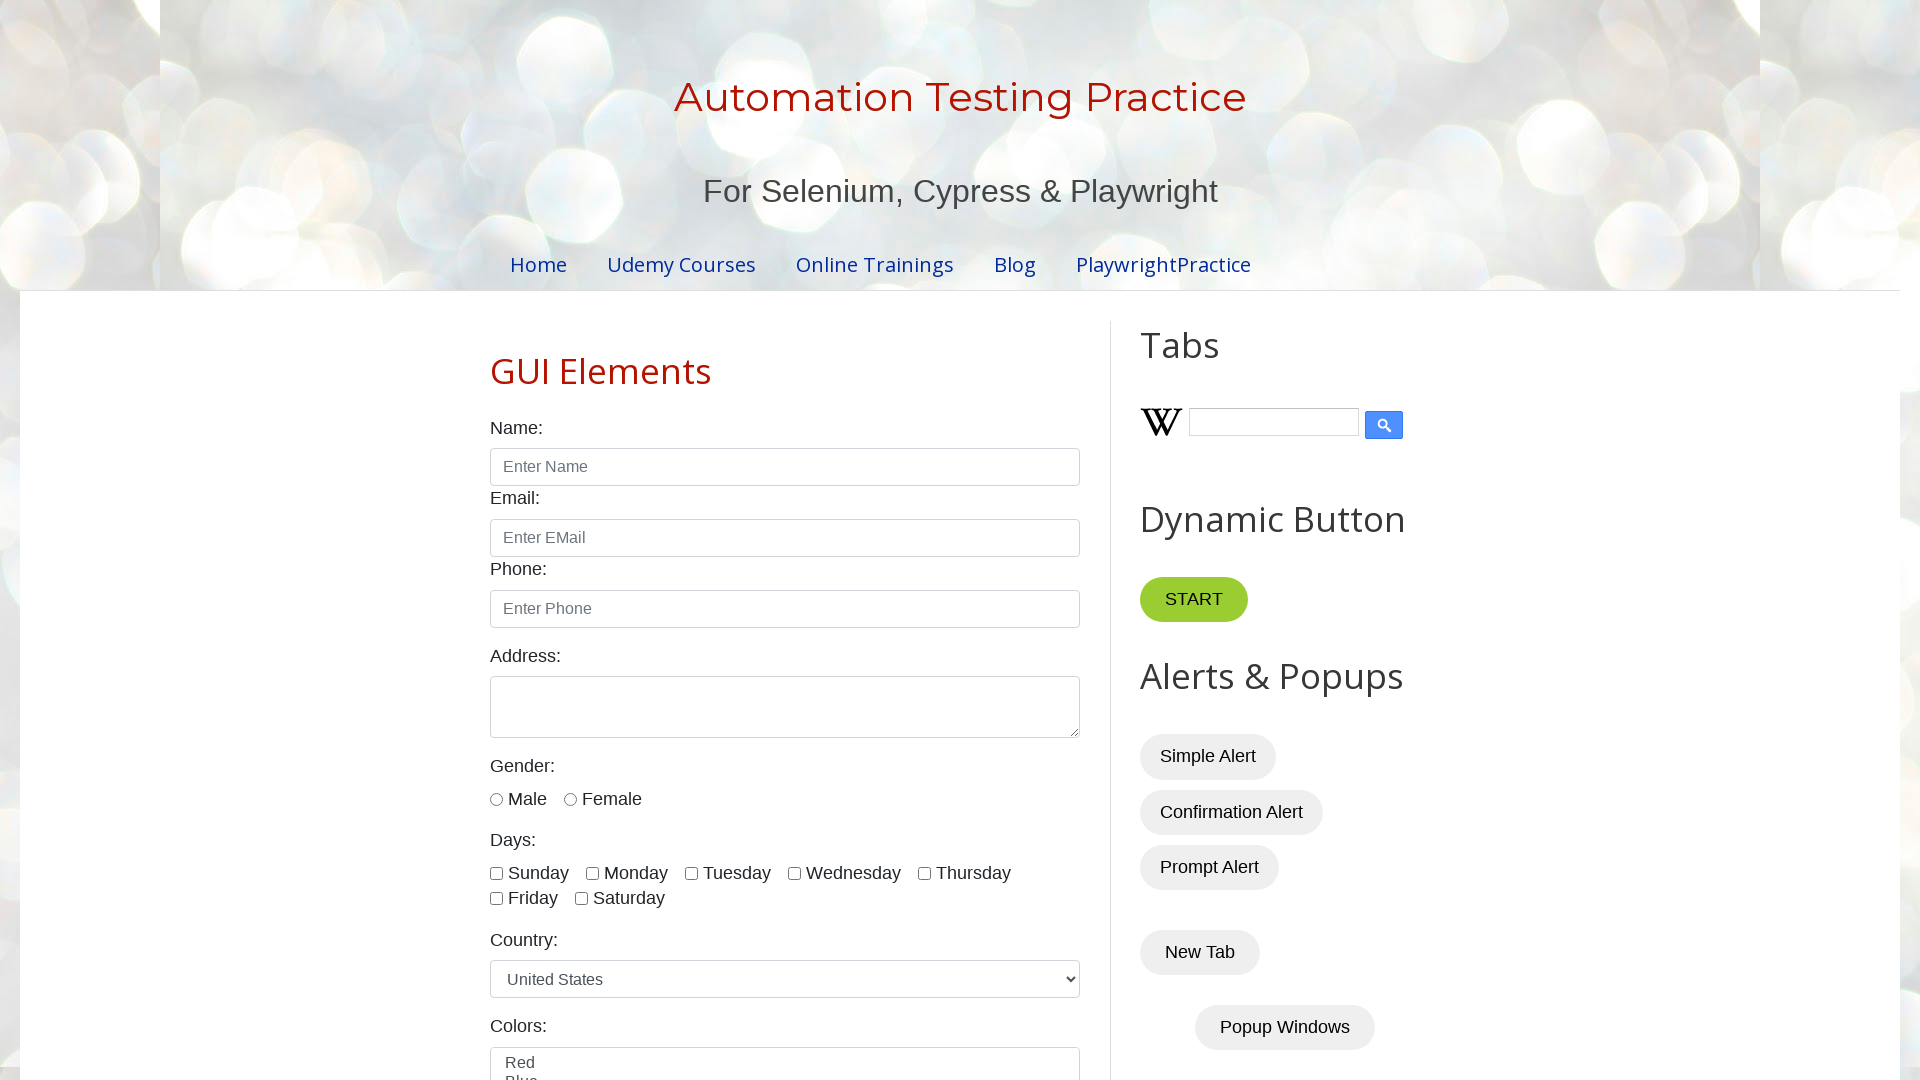